Tests the green loading button using explicit waits to verify button click, loading state, and successful completion.

Starting URL: https://kristinek.github.io/site/examples/loading_color

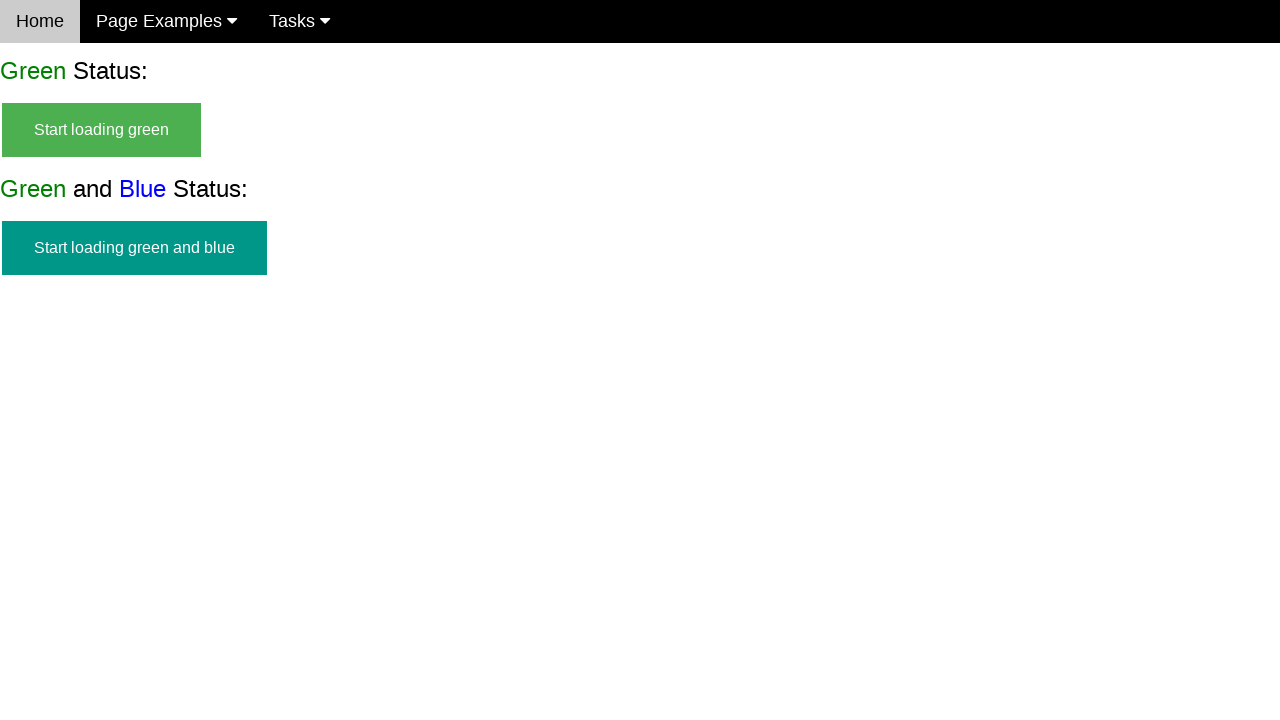

Waited for green start button to be visible
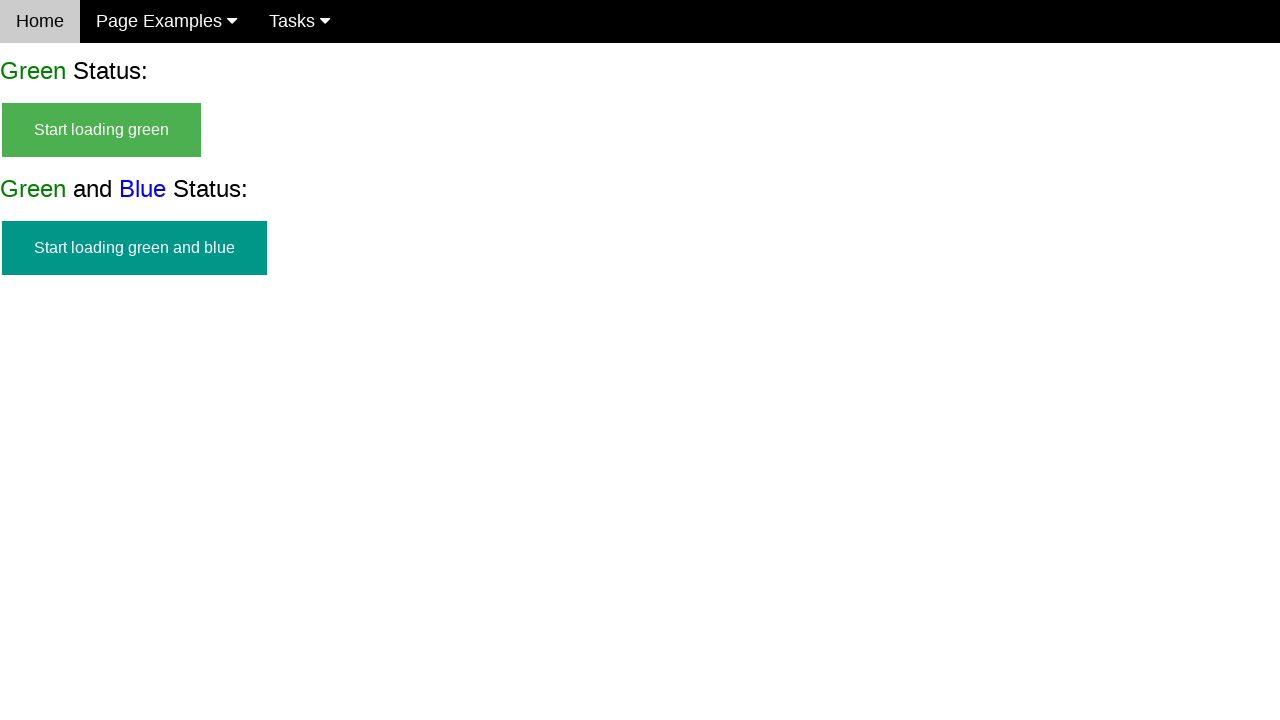

Clicked the green start button at (102, 130) on #start_green
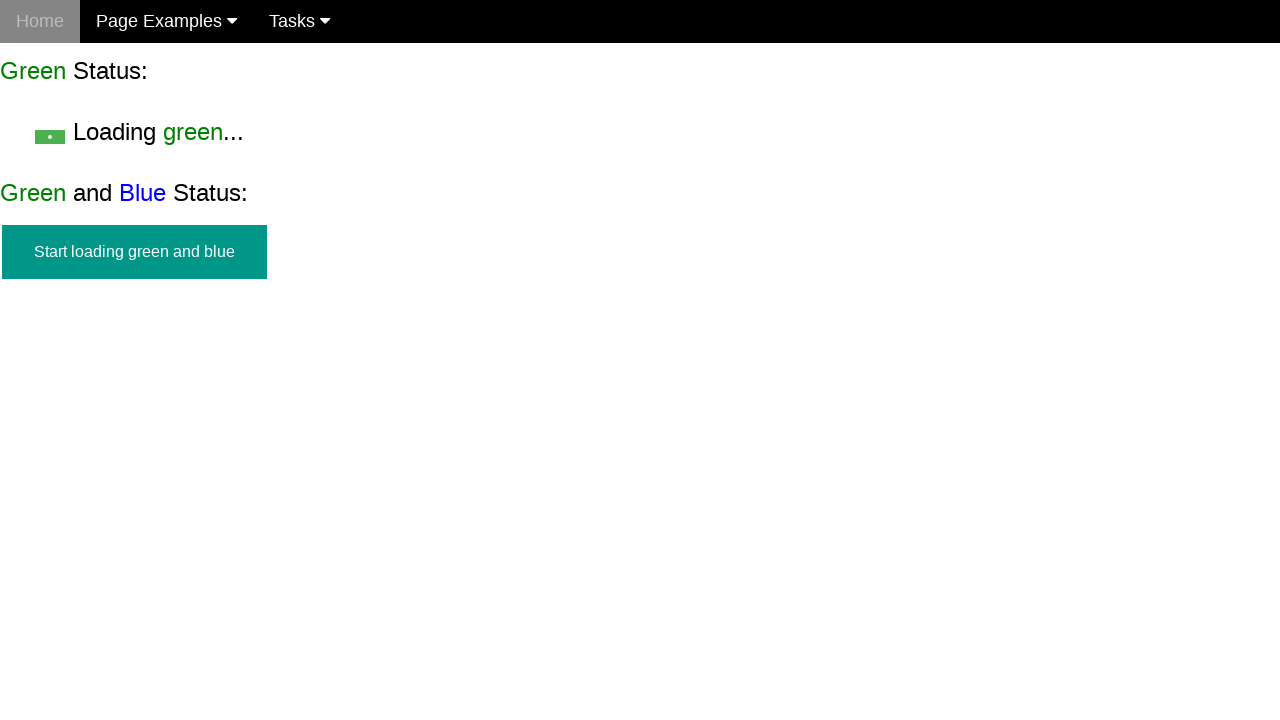

Waited for green loading indicator to appear
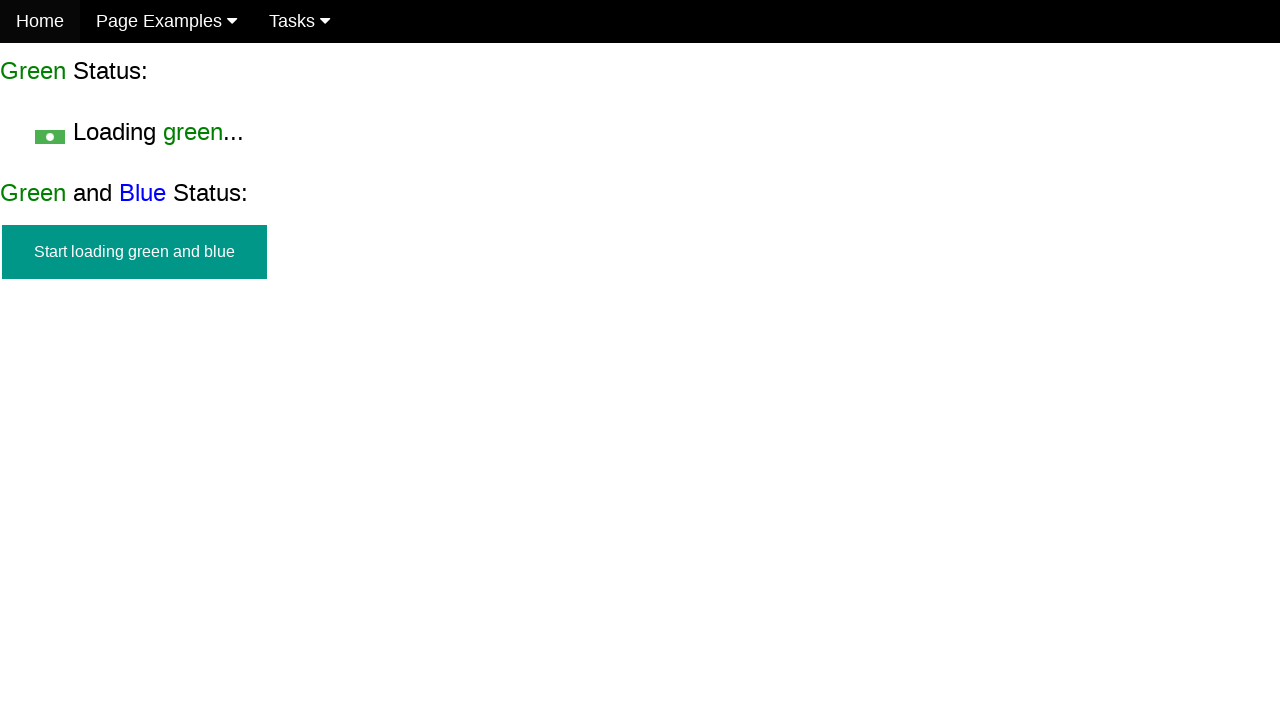

Verified green loading indicator is visible
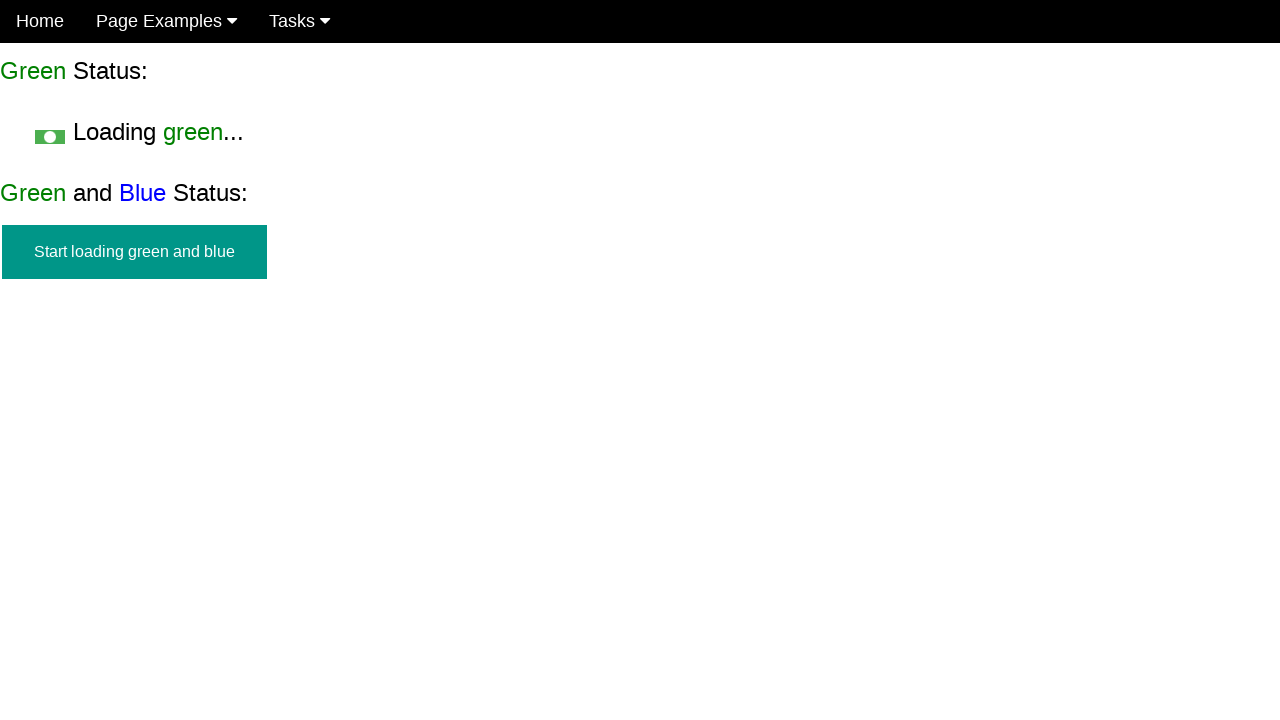

Verified green start button is no longer visible during loading
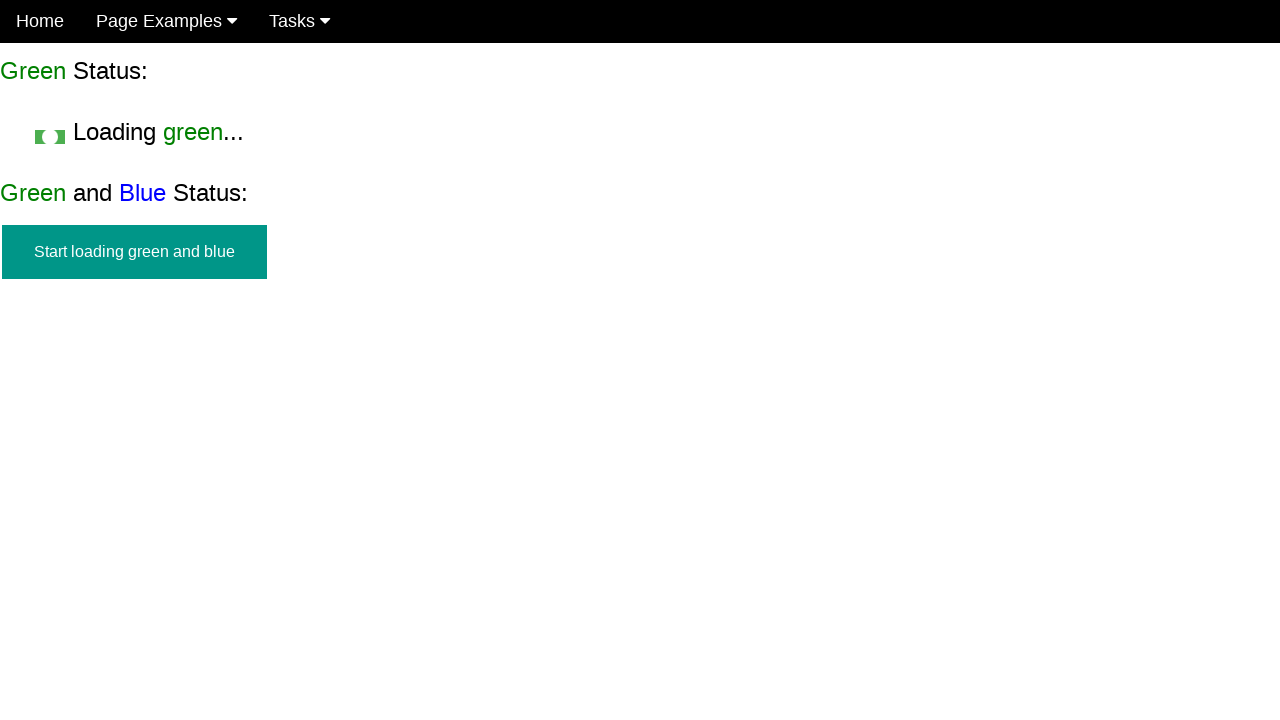

Waited for green finish element to appear after loading completes
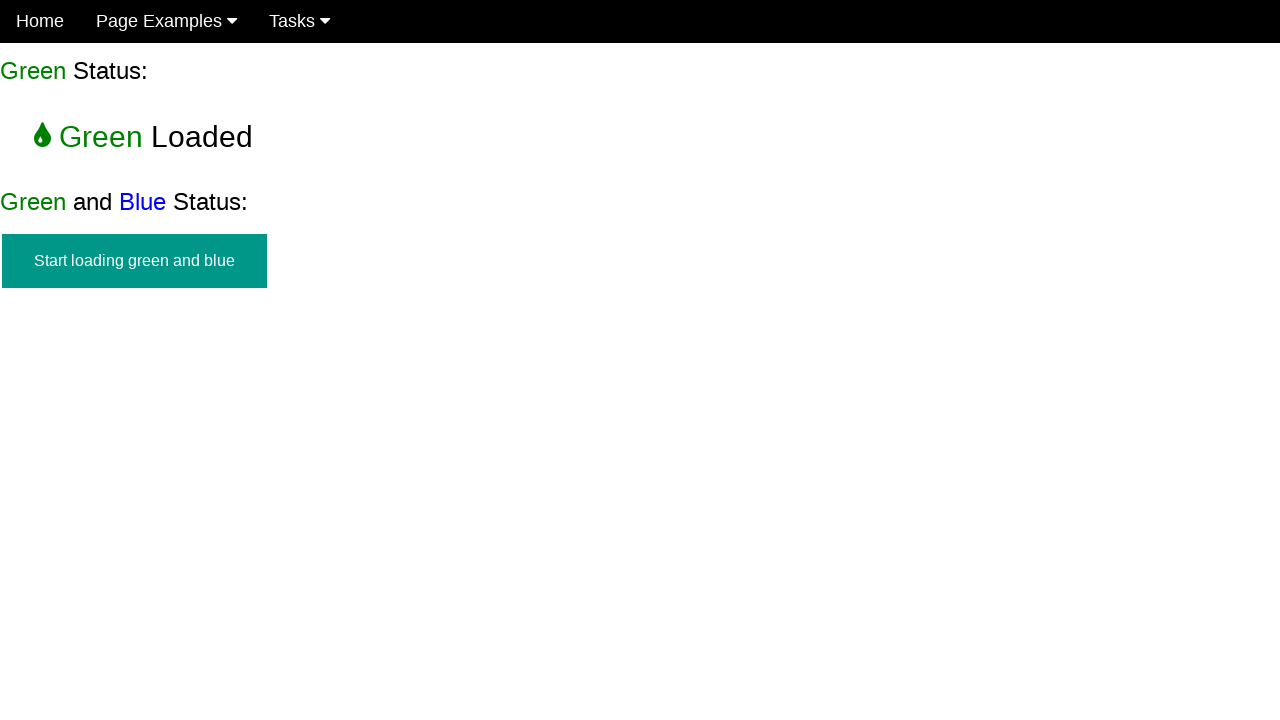

Verified green finish element is visible
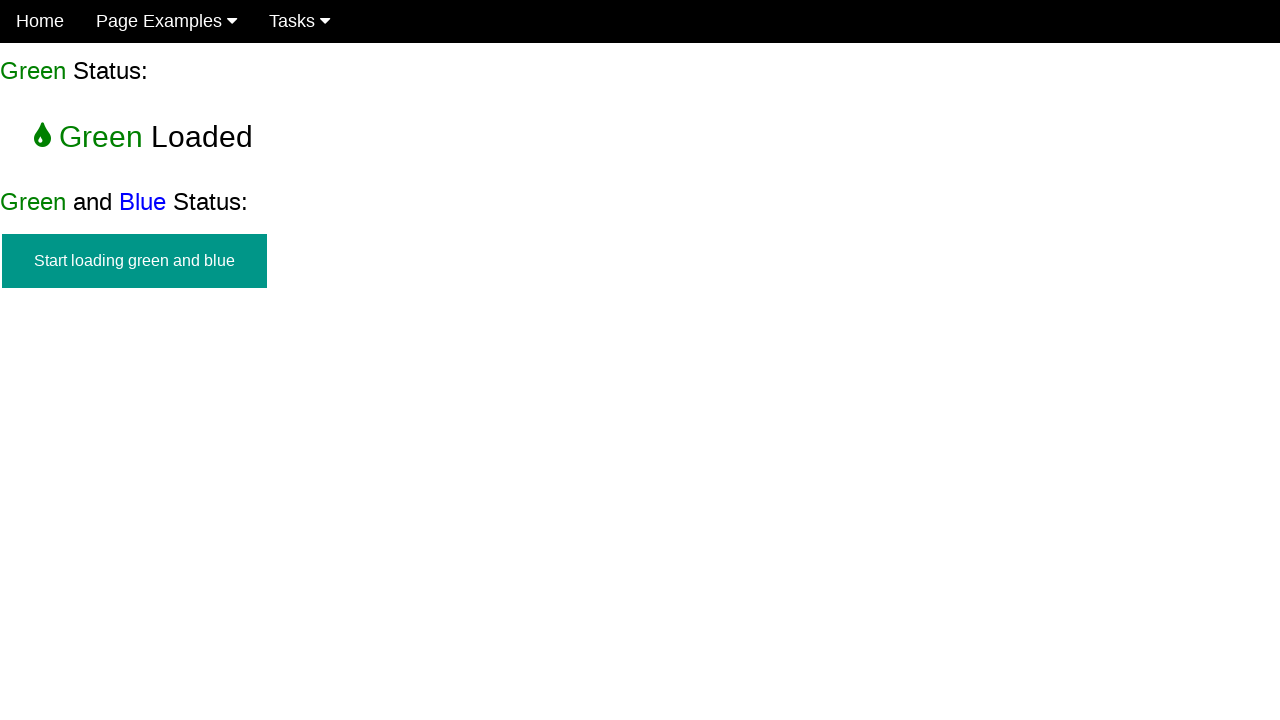

Verified green start button remains hidden in final state
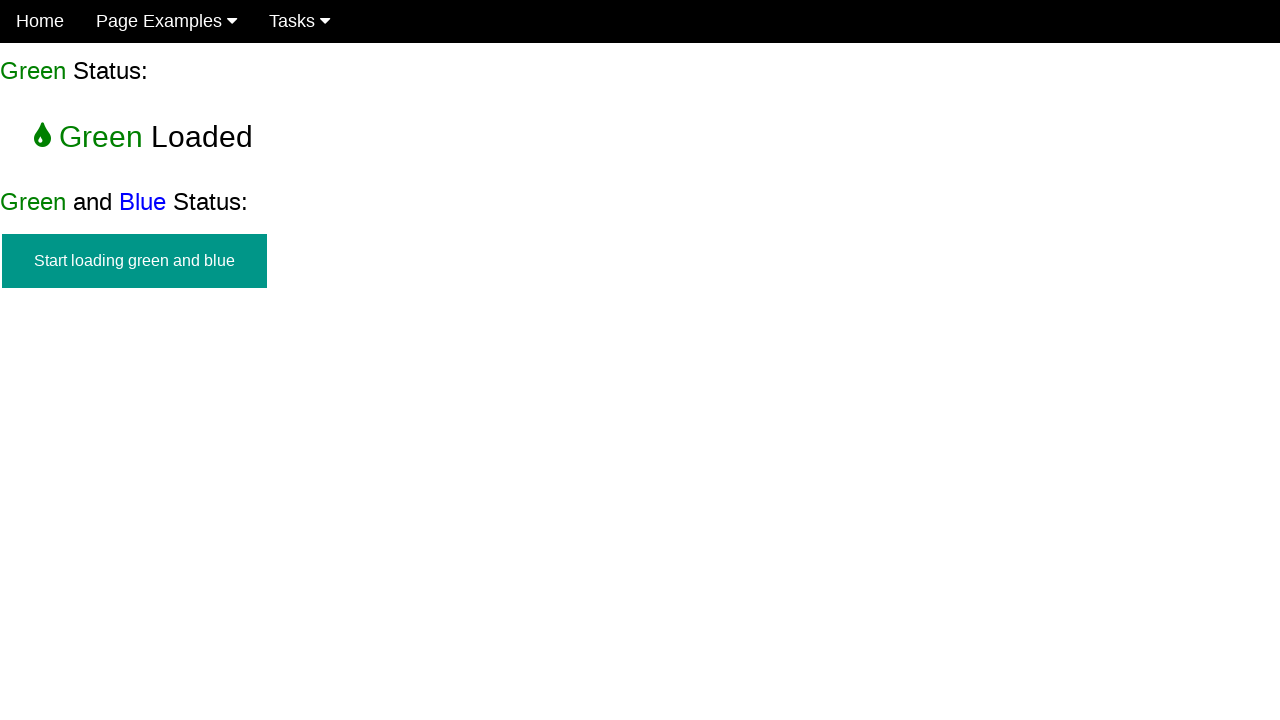

Verified green loading indicator is hidden in final state
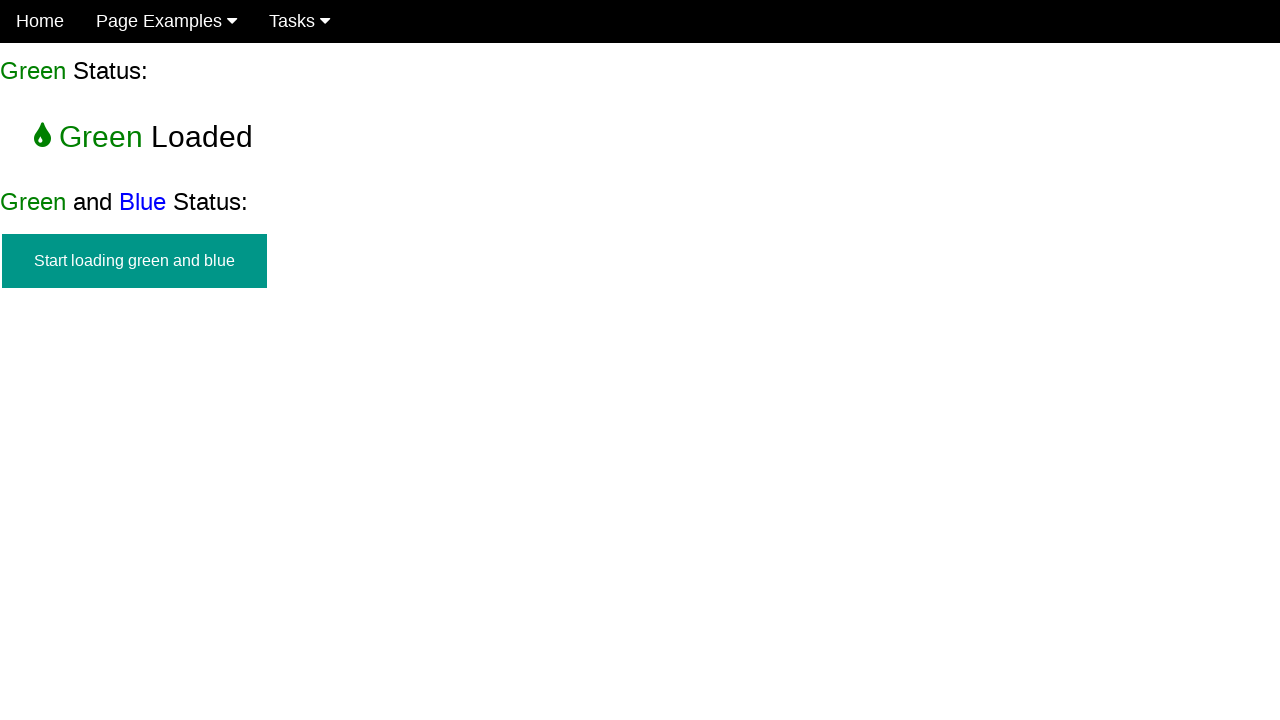

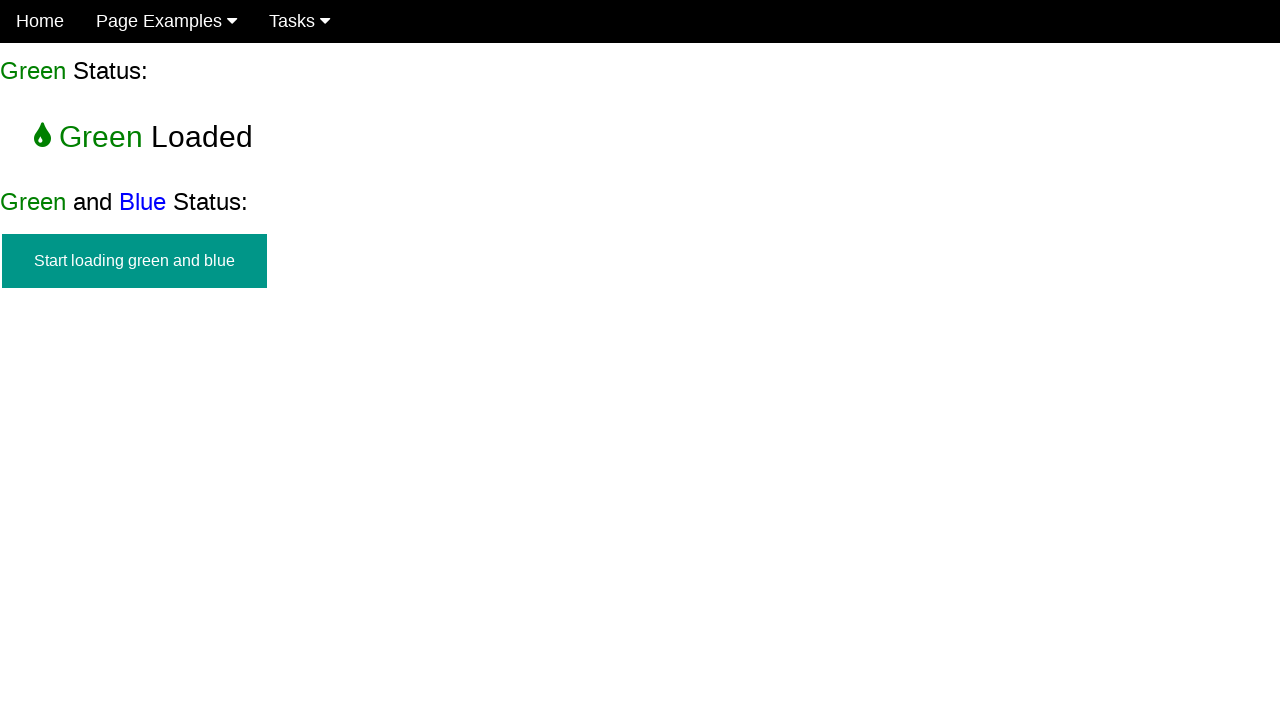